Tests window handling by clicking a button that opens a new window, switching to the new window to verify its URL, then switching back to the parent window to verify the original URL is still accessible.

Starting URL: https://www.hyrtutorials.com/p/window-handles-practice.html

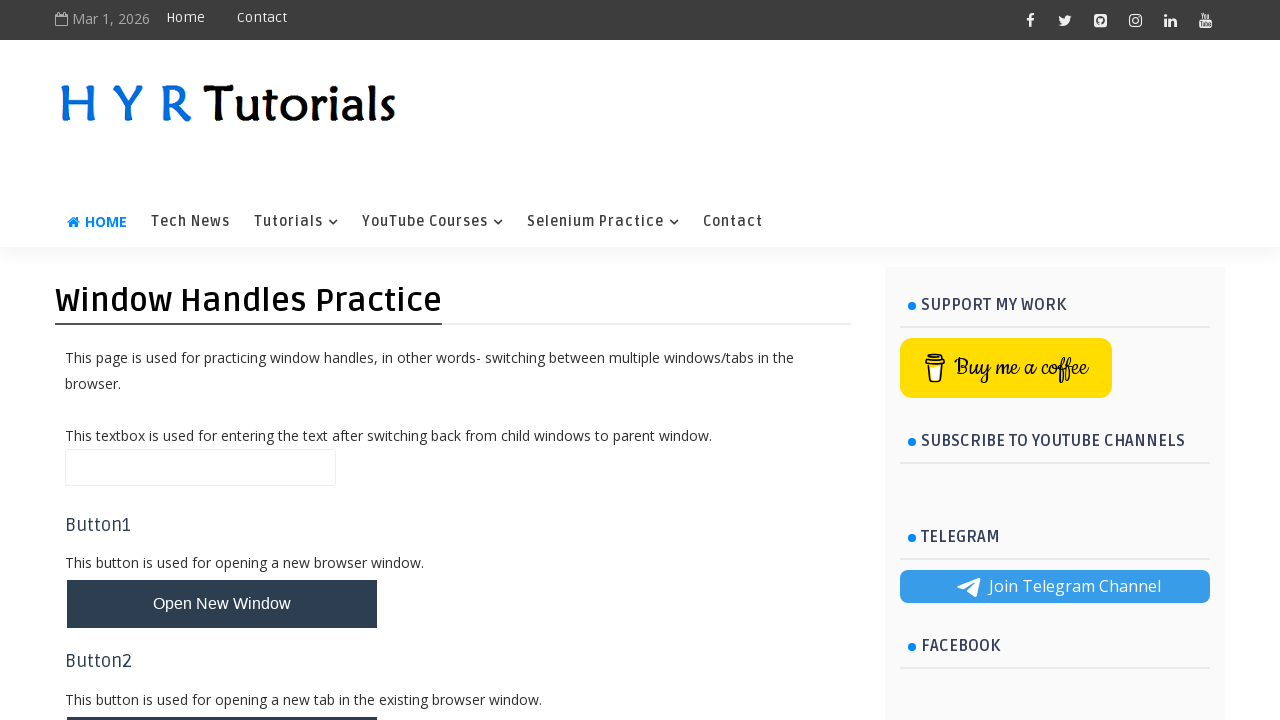

Clicked button to open new window at (222, 604) on .whButtons
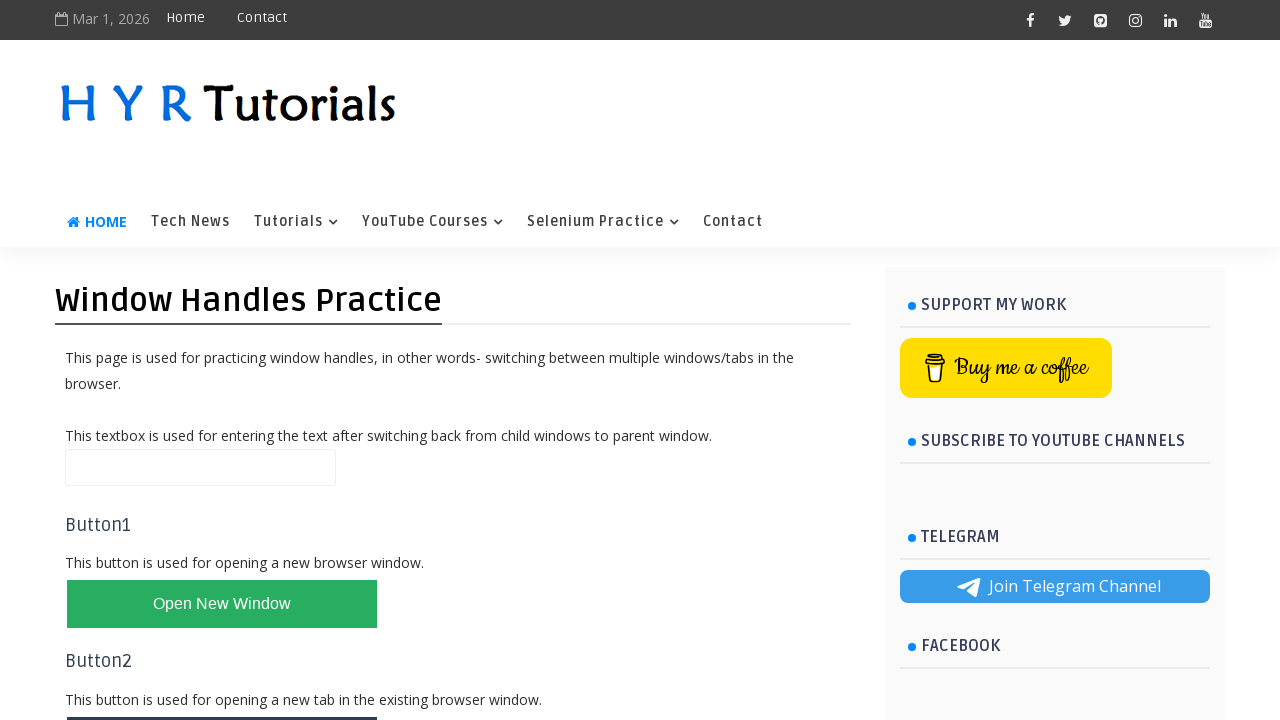

New window opened and captured at (222, 604) on .whButtons
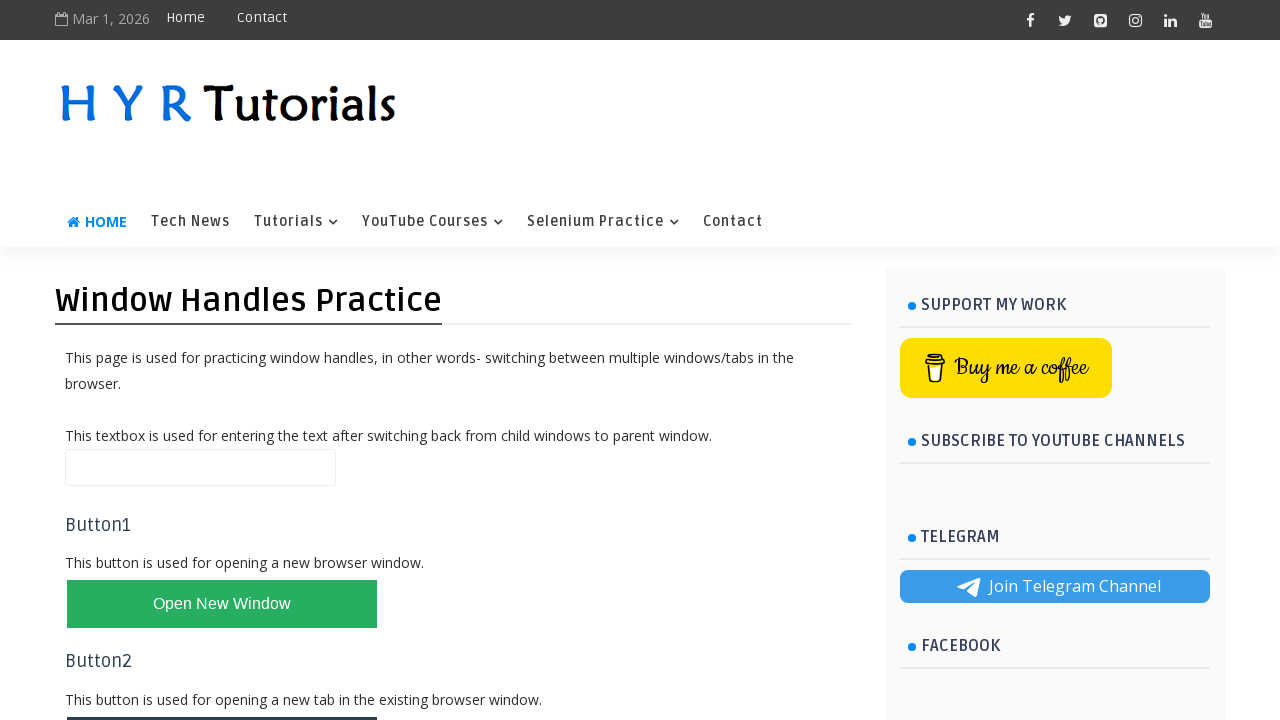

New window page fully loaded
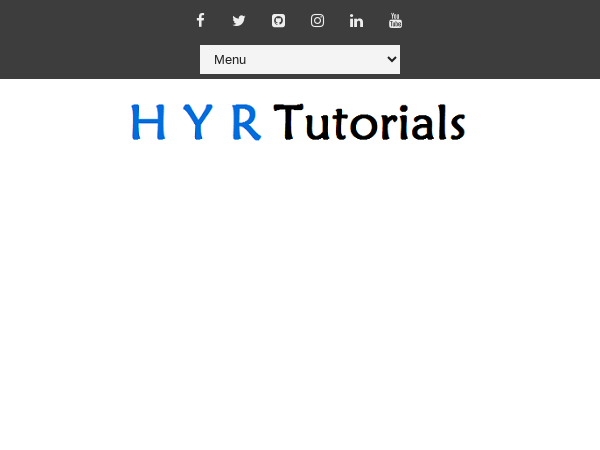

Retrieved child window URL: https://www.hyrtutorials.com/p/basic-controls.html
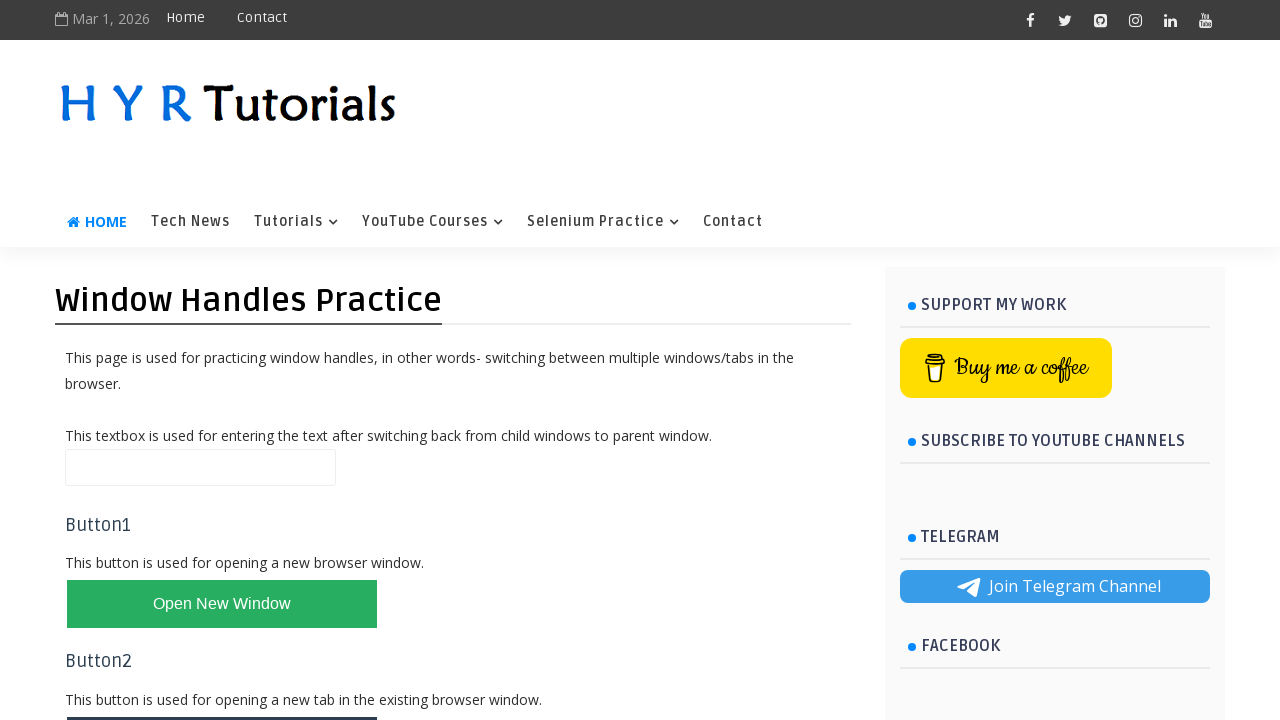

Switched back to parent window
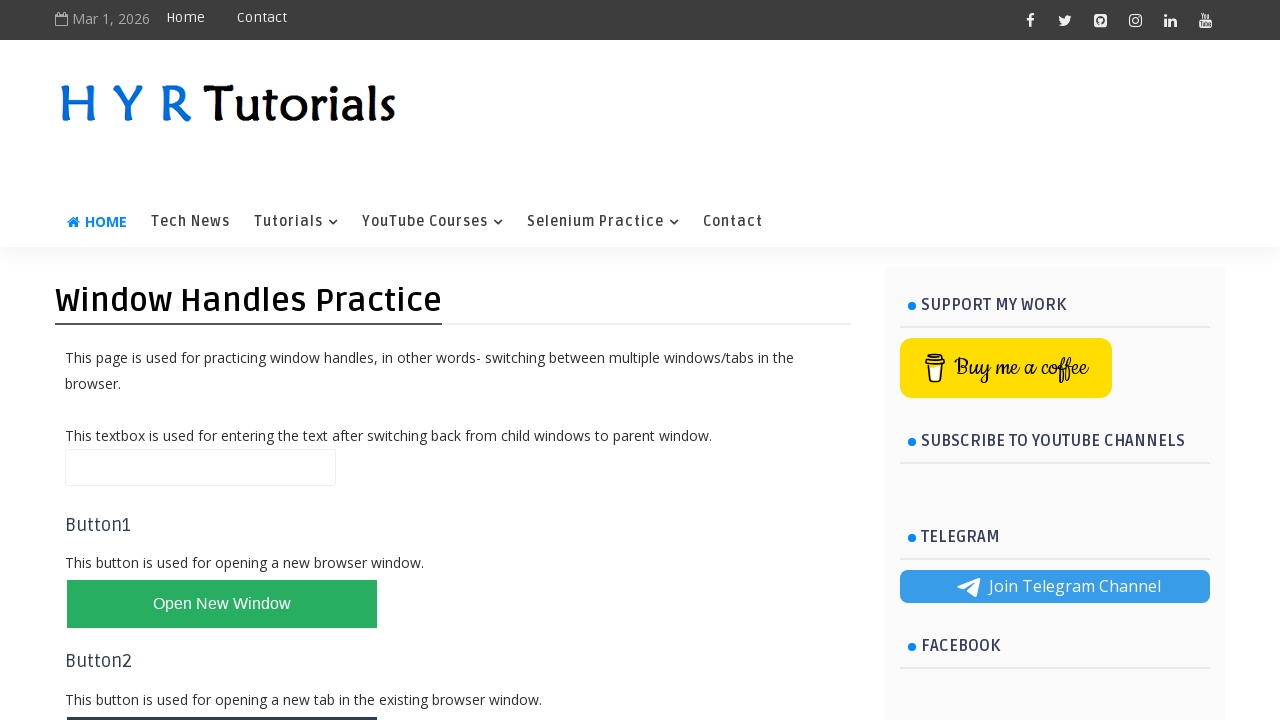

Retrieved parent window URL: https://www.hyrtutorials.com/p/window-handles-practice.html
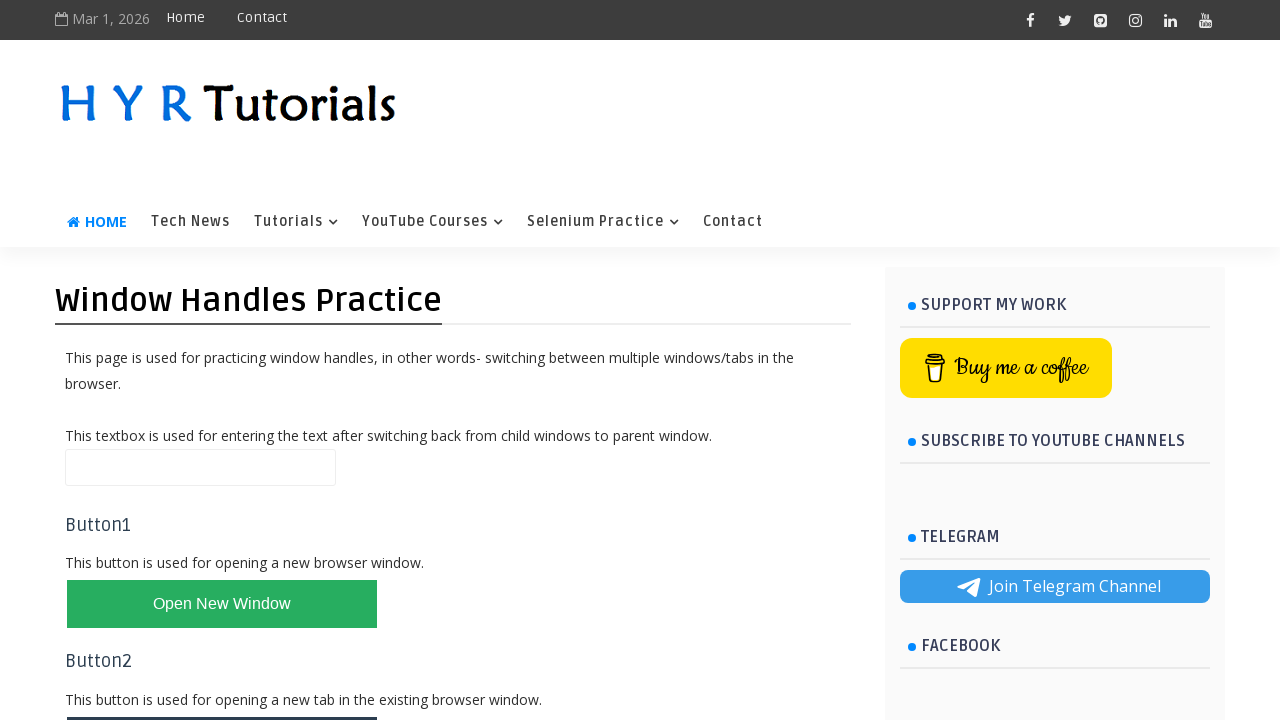

Closed child window
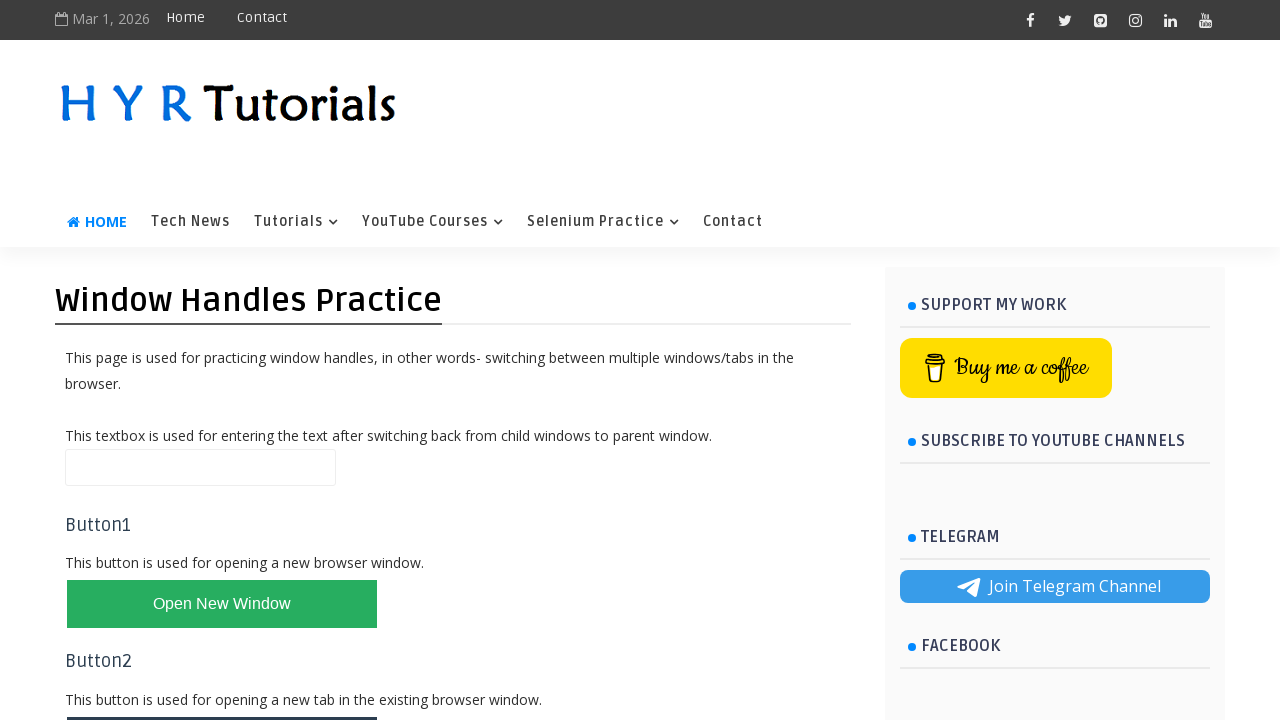

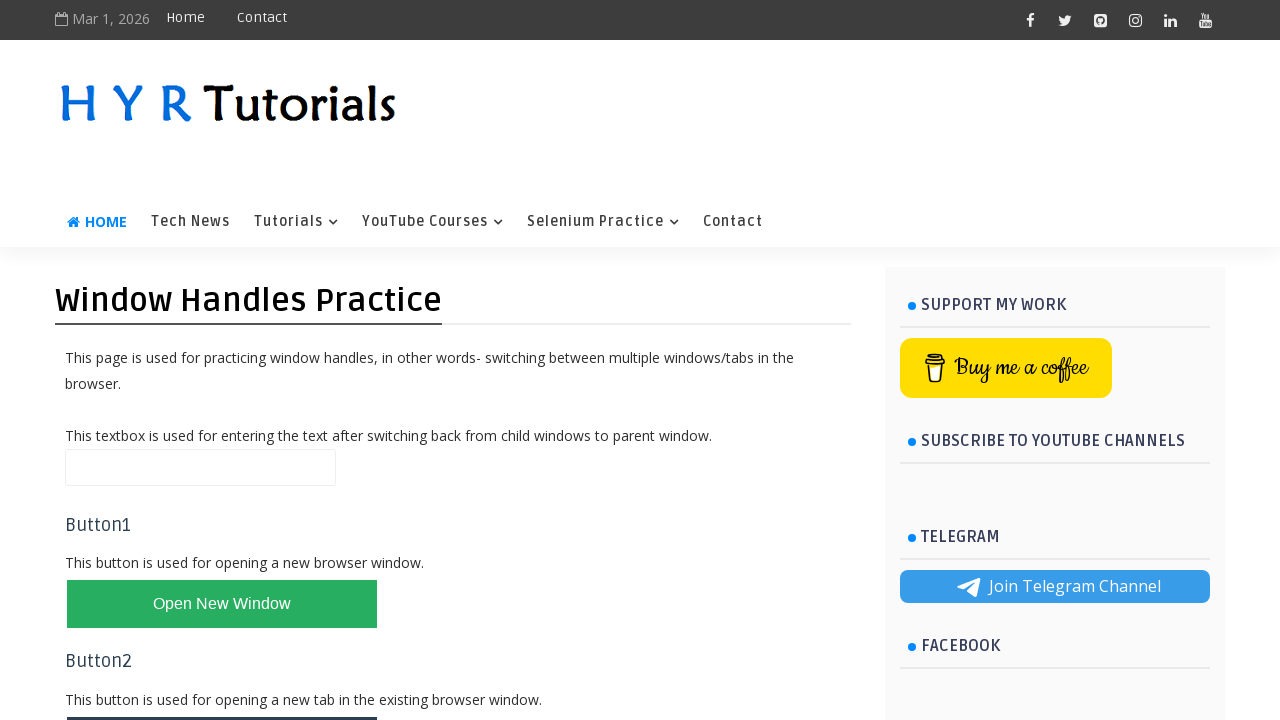